Tests the search functionality on 99 Bottles of Beer website by navigating to the search page, entering "python" as the search term, and verifying that search results contain the language name.

Starting URL: https://www.99-bottles-of-beer.net/

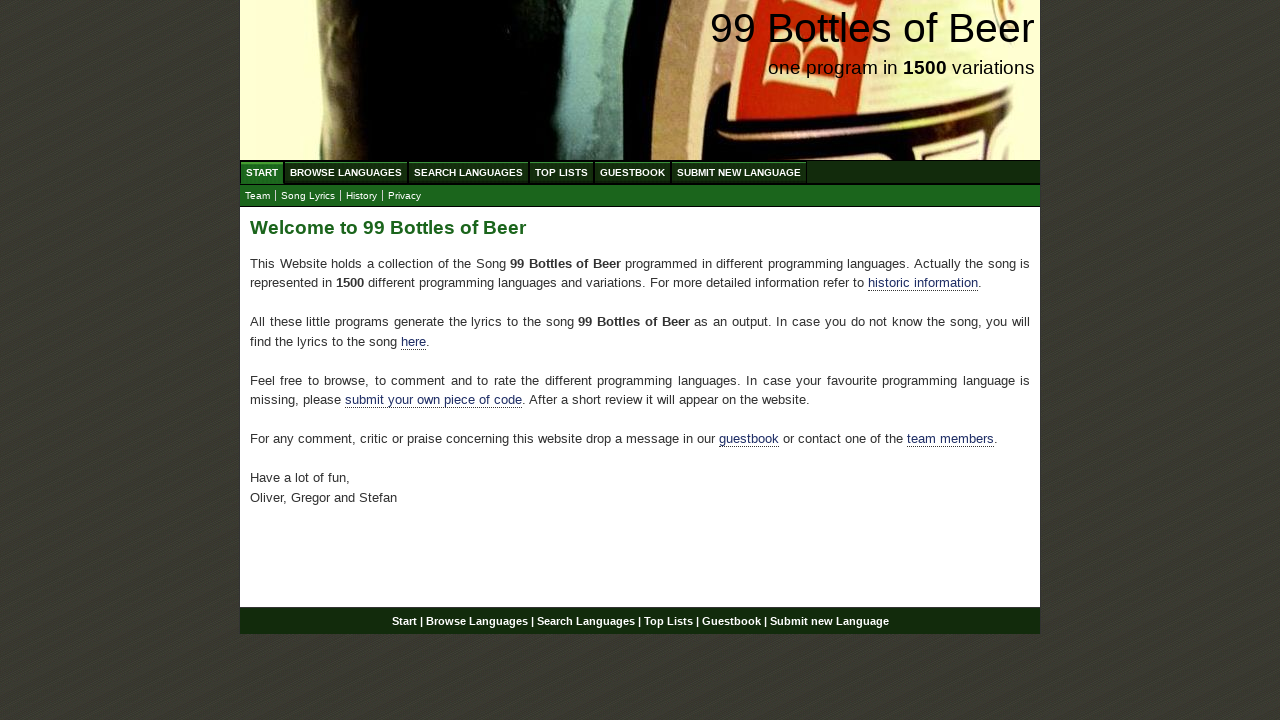

Clicked on 'Search Languages' menu item at (468, 172) on xpath=//ul[@id='menu']/li/a[@href='/search.html']
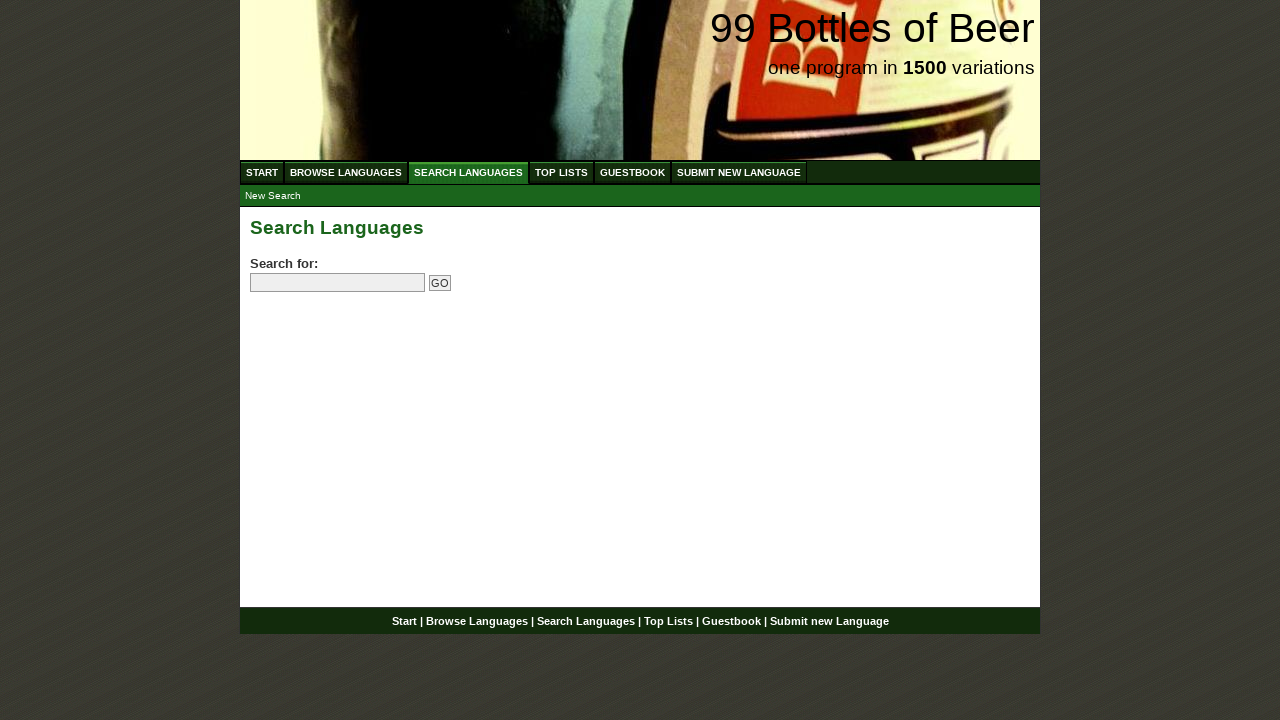

Clicked on the search input field at (338, 283) on input[name='search']
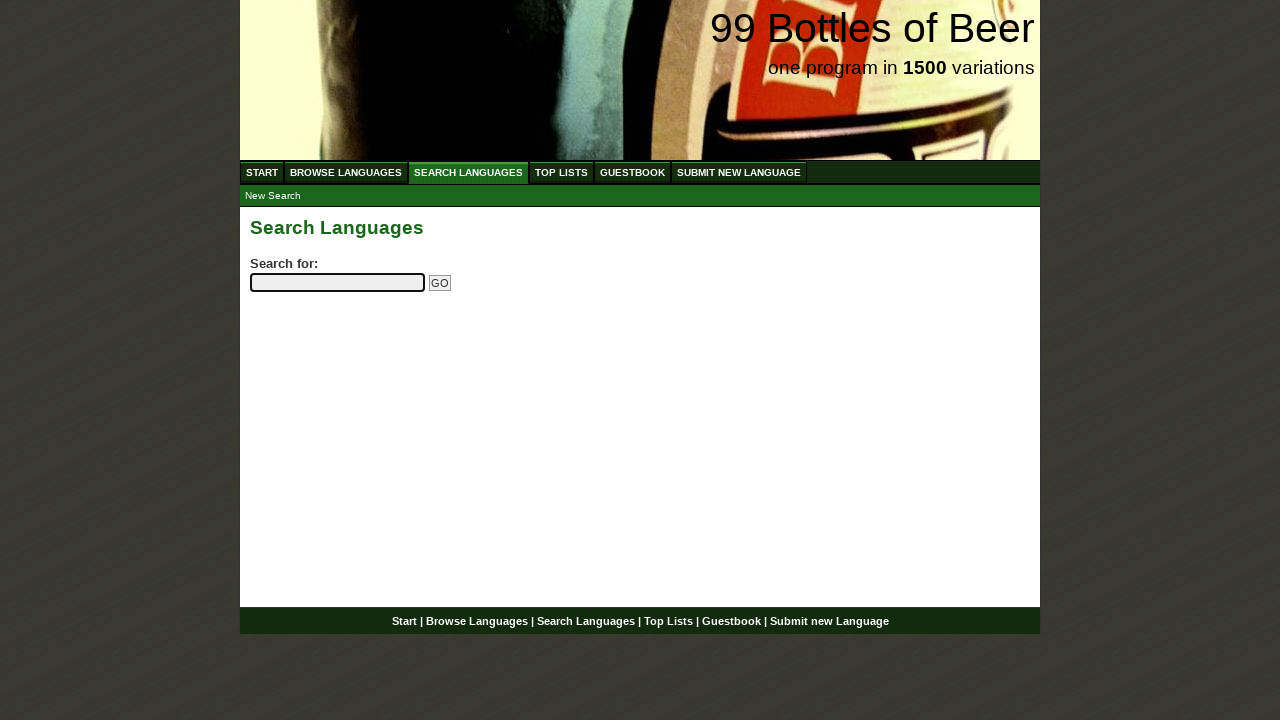

Filled search field with 'python' on input[name='search']
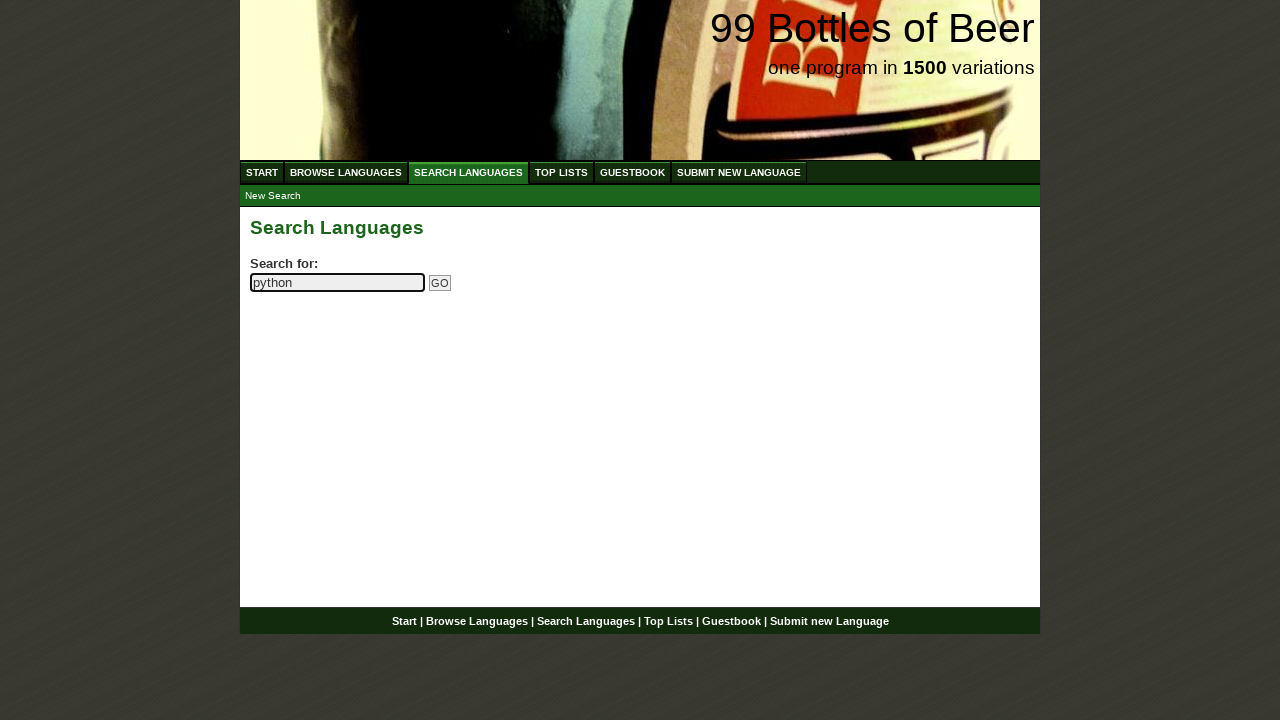

Clicked the submit search button at (440, 283) on input[name='submitsearch']
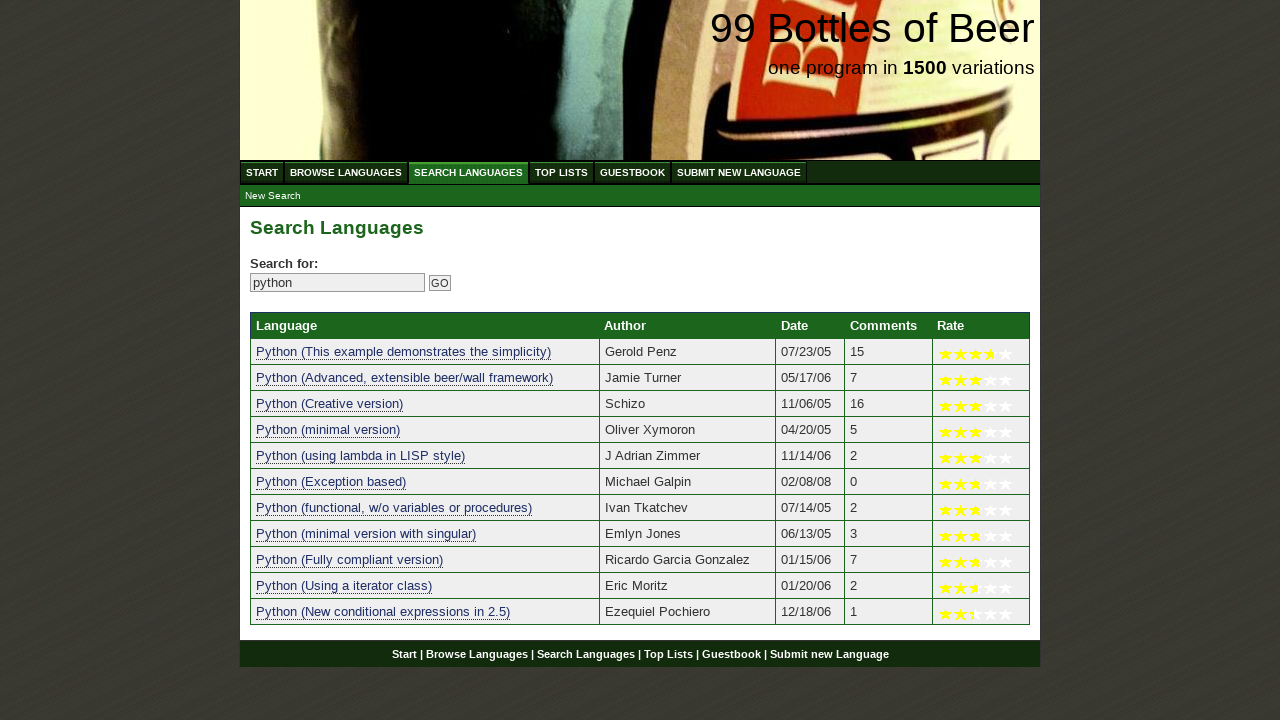

Search results table loaded
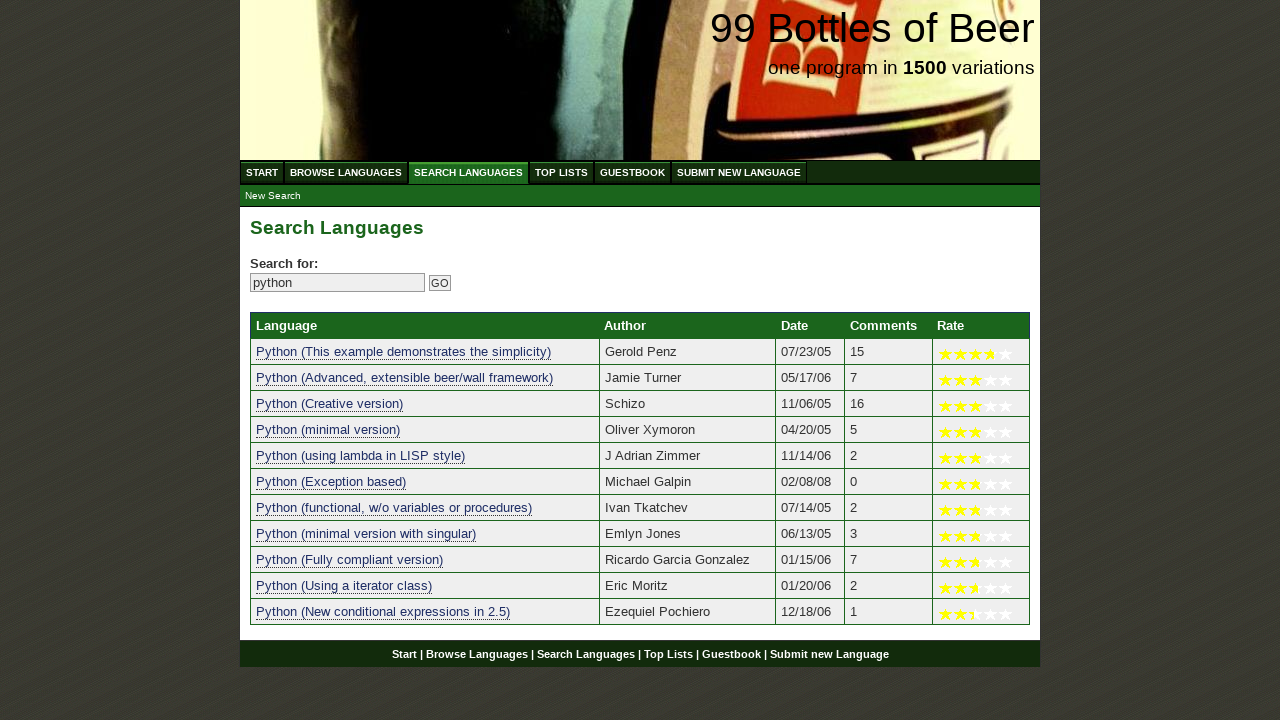

Verified that search results are present (11 results found)
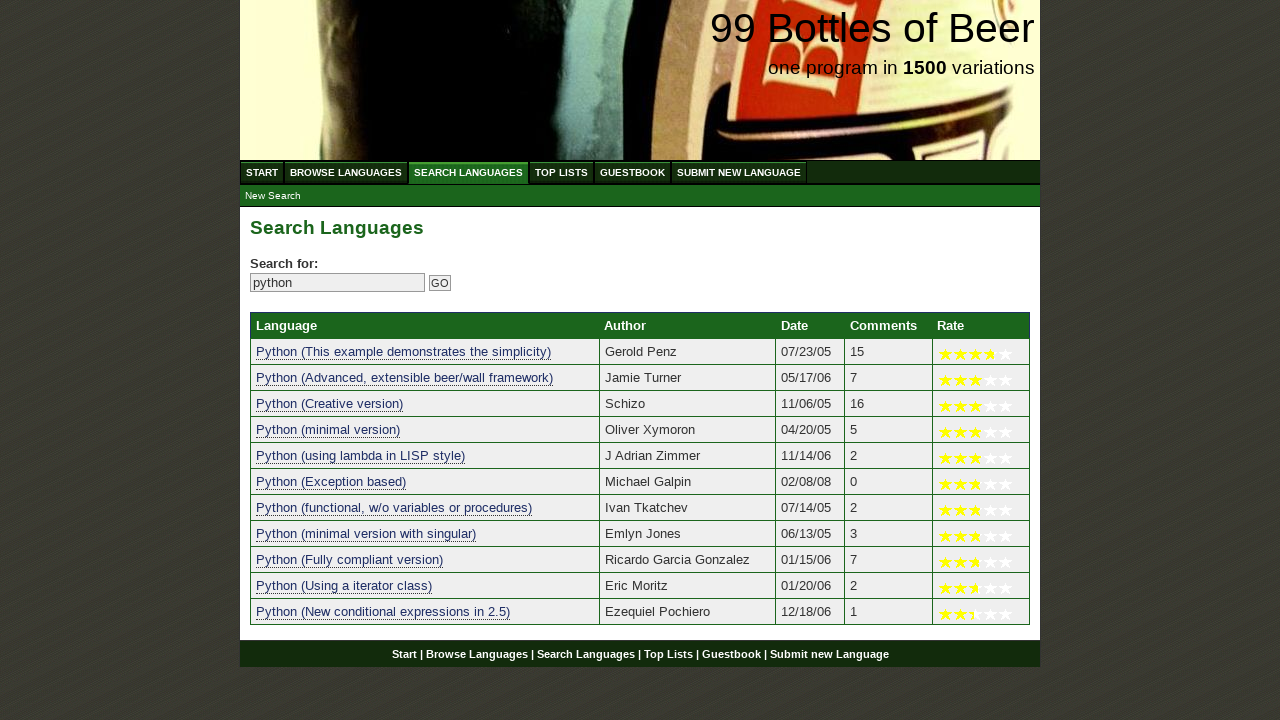

Verified search result 1 contains 'python': python (this example demonstrates the simplicity)
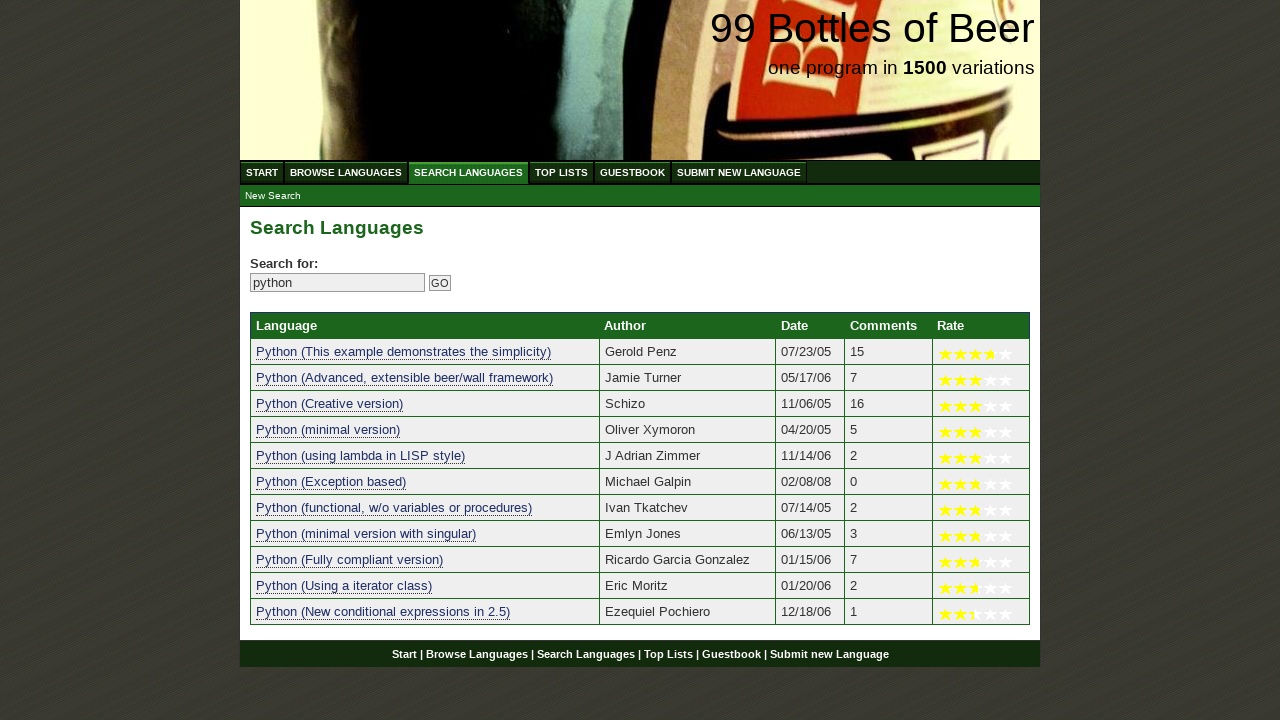

Verified search result 2 contains 'python': python (advanced, extensible beer/wall framework)
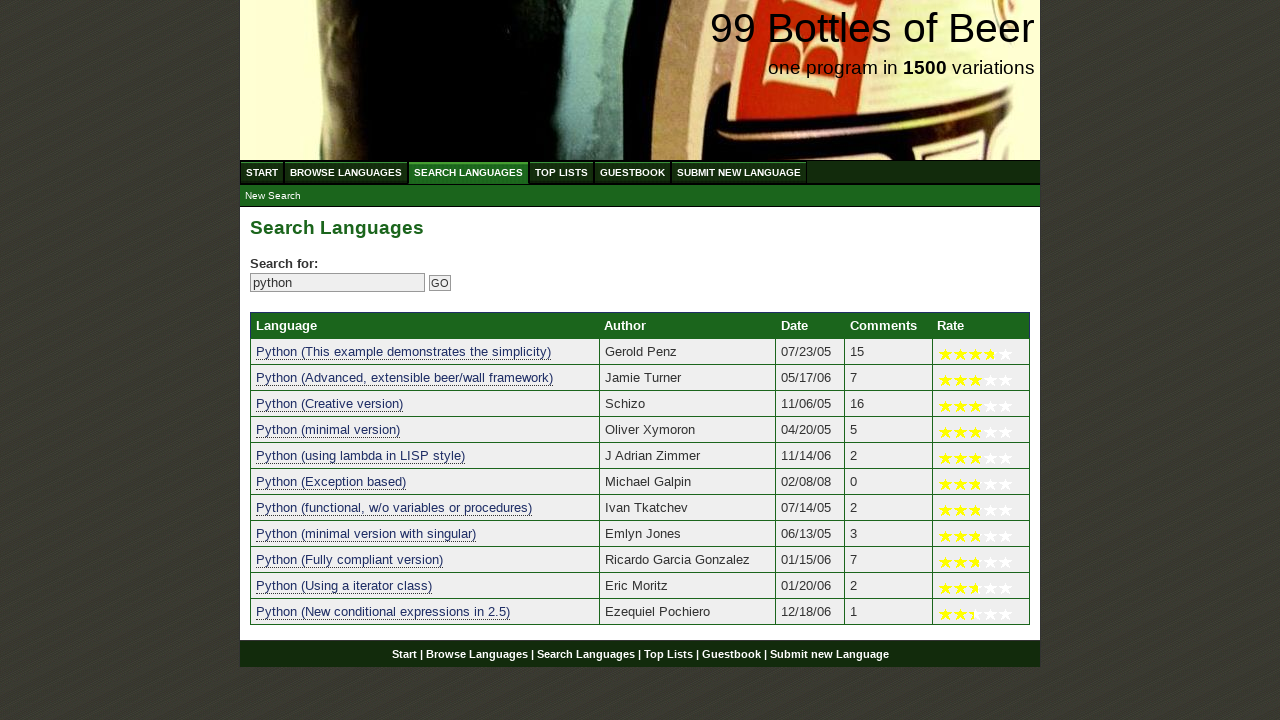

Verified search result 3 contains 'python': python (creative version)
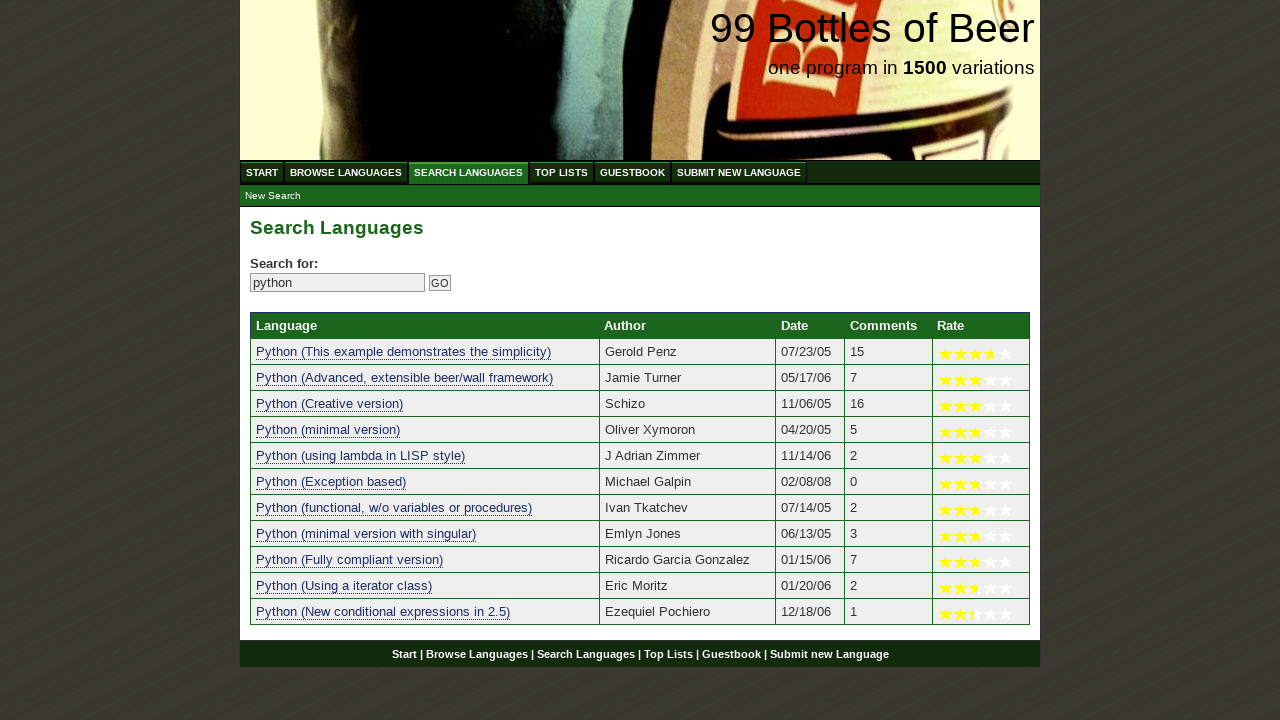

Verified search result 4 contains 'python': python (minimal version)
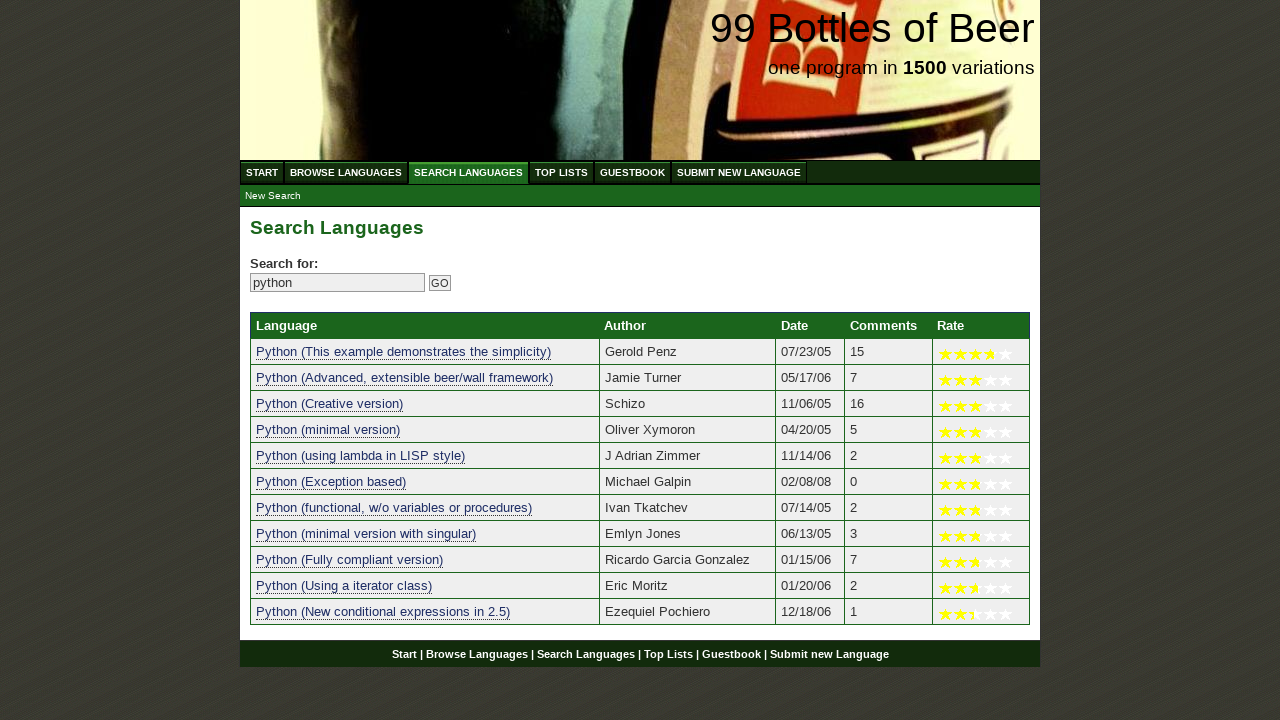

Verified search result 5 contains 'python': python (using lambda in lisp style)
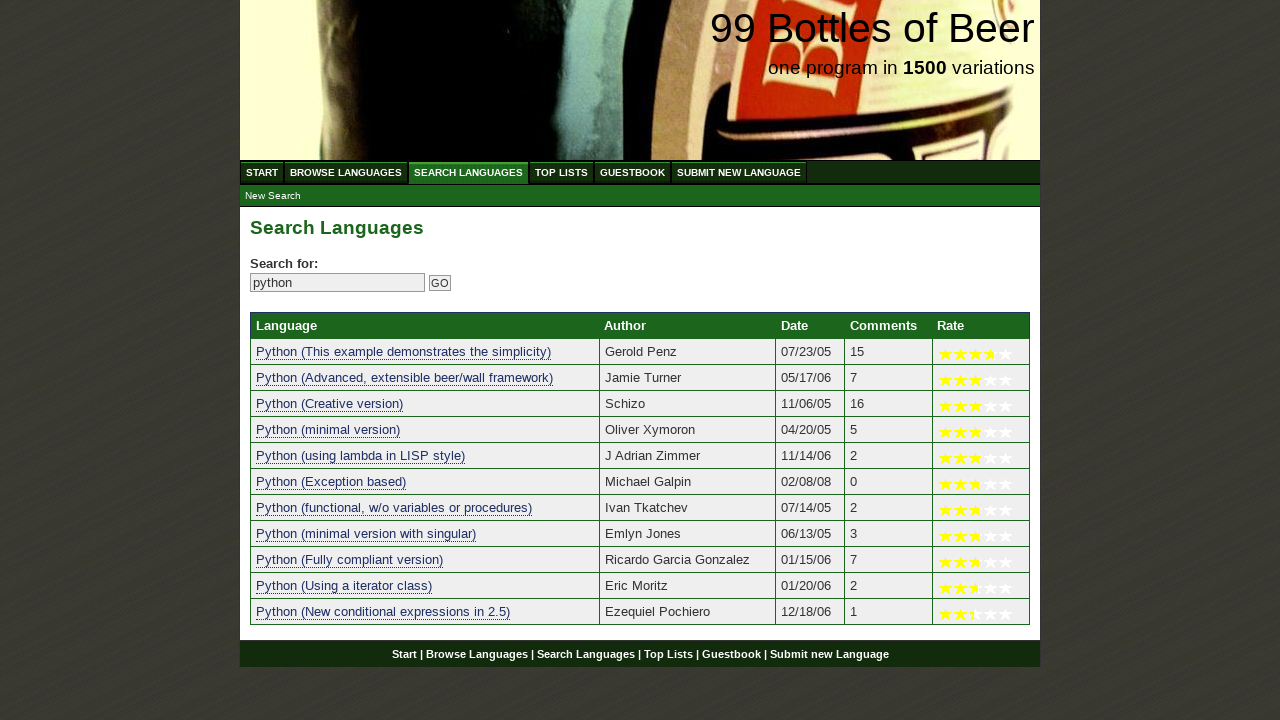

Verified search result 6 contains 'python': python (exception based)
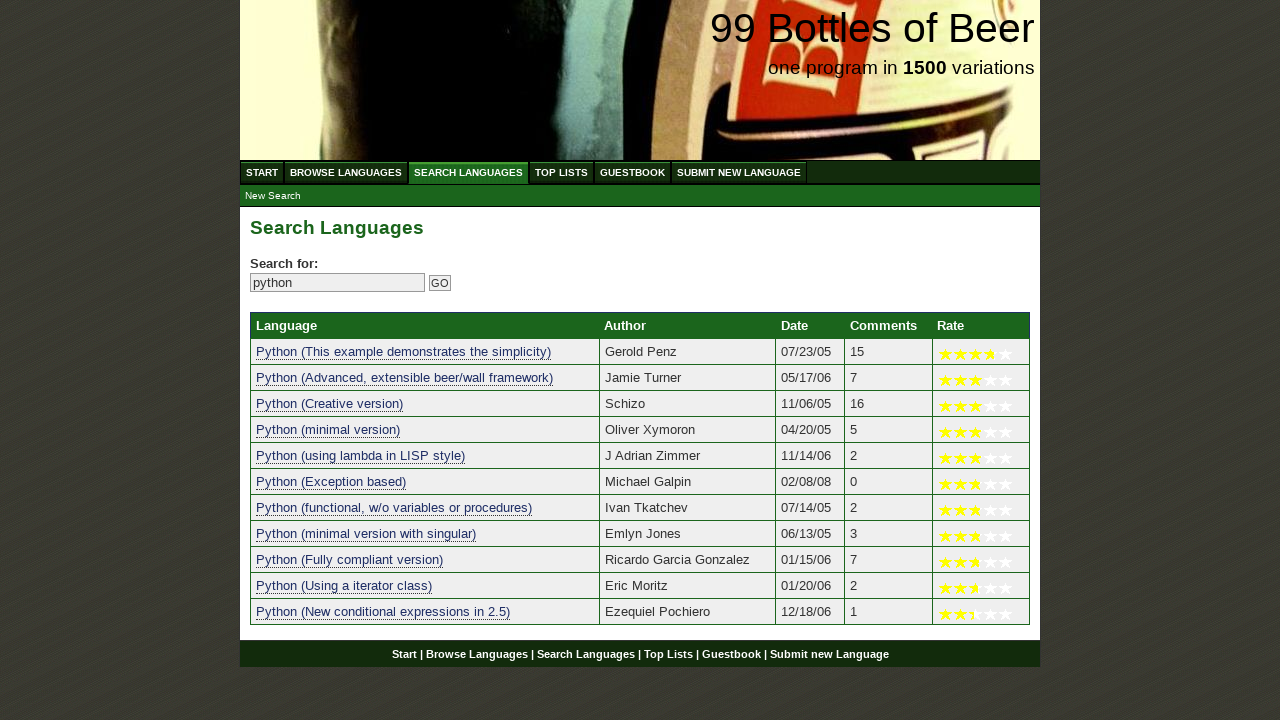

Verified search result 7 contains 'python': python (functional, w/o variables or procedures)
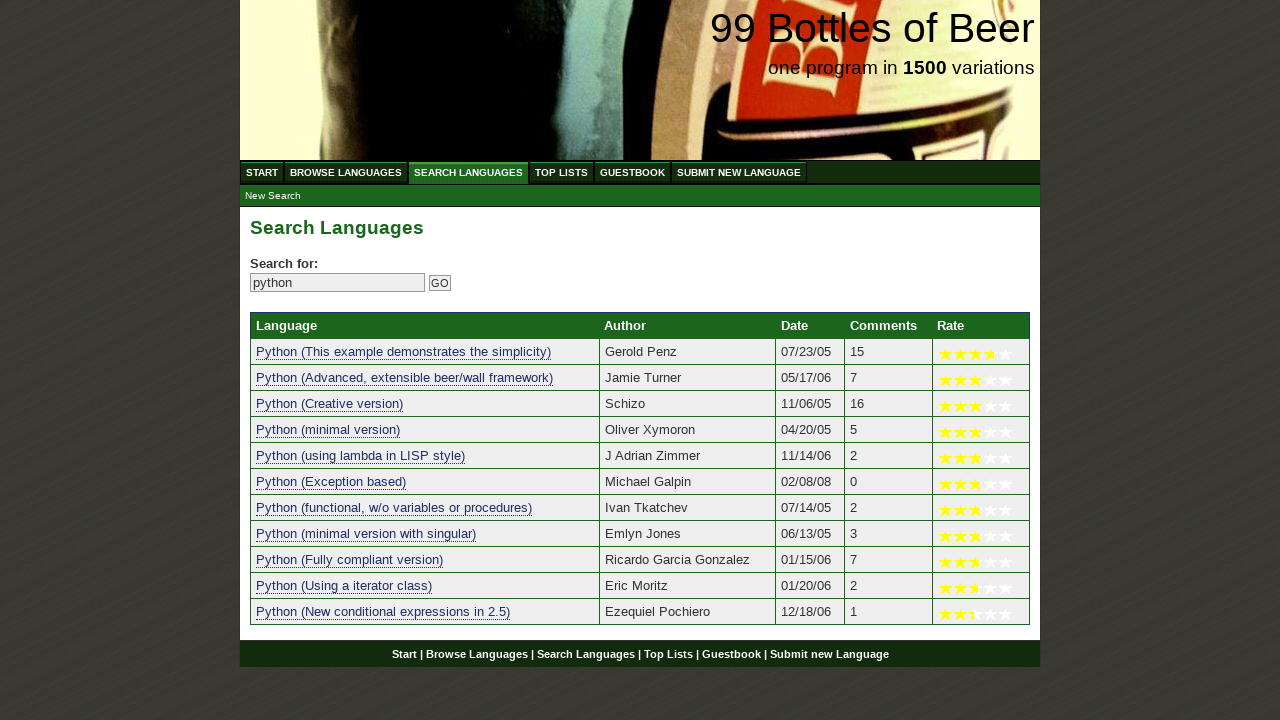

Verified search result 8 contains 'python': python (minimal version with singular)
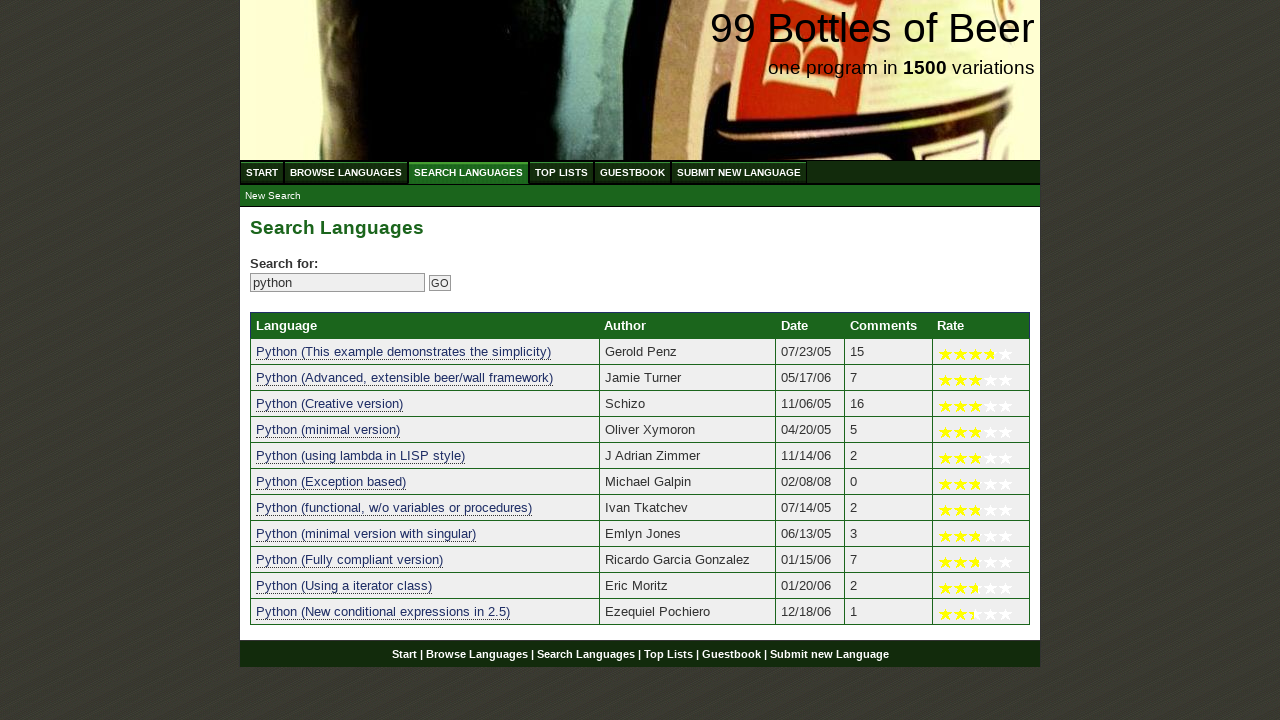

Verified search result 9 contains 'python': python (fully compliant version)
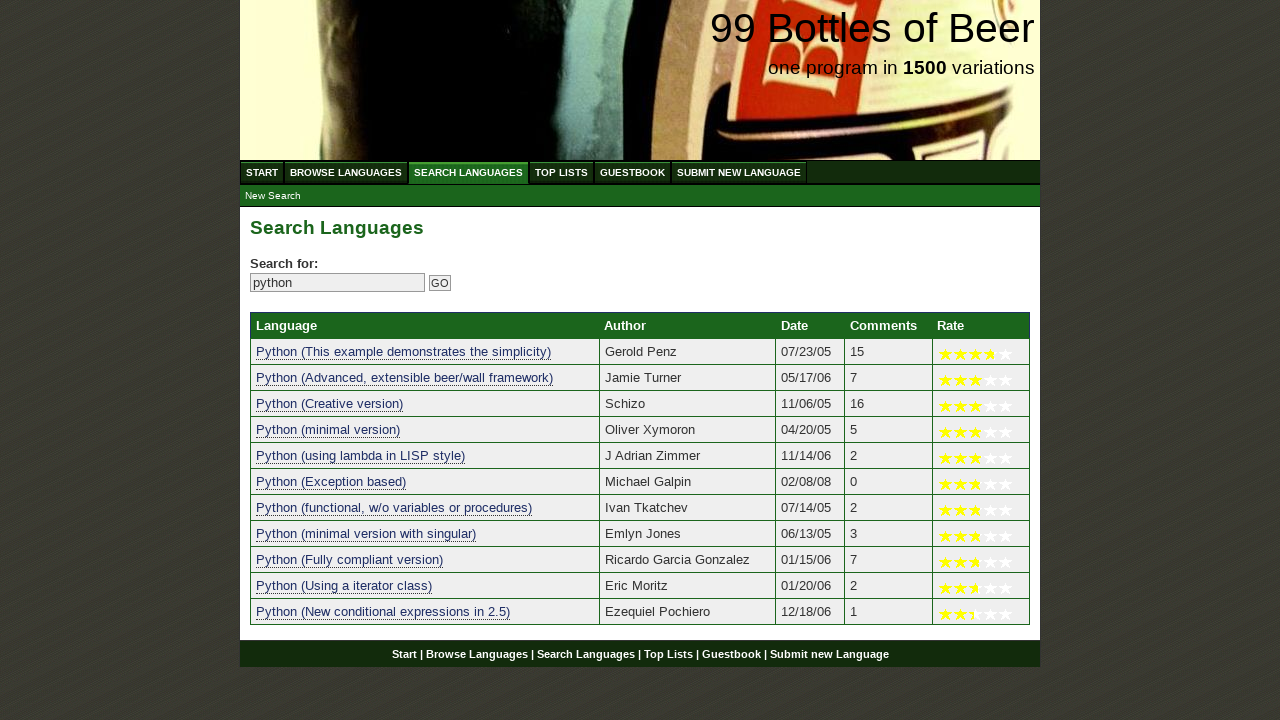

Verified search result 10 contains 'python': python (using a iterator class)
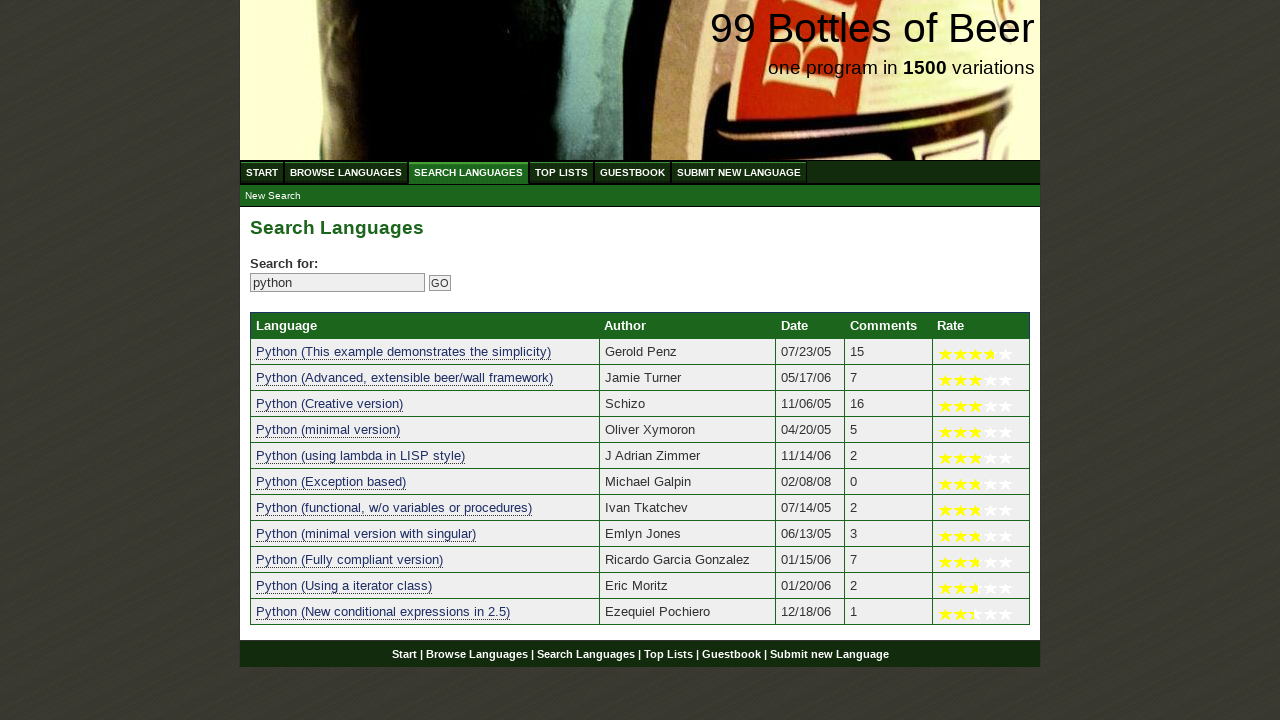

Verified search result 11 contains 'python': python (new conditional expressions in 2.5)
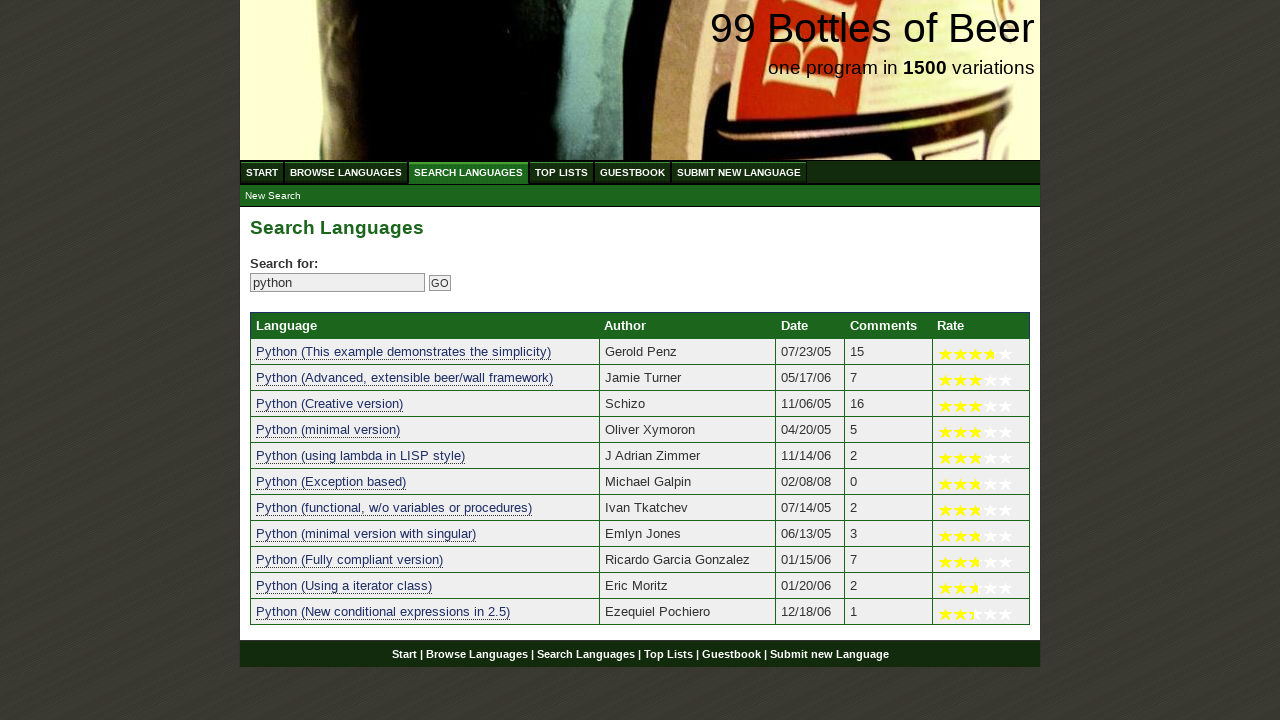

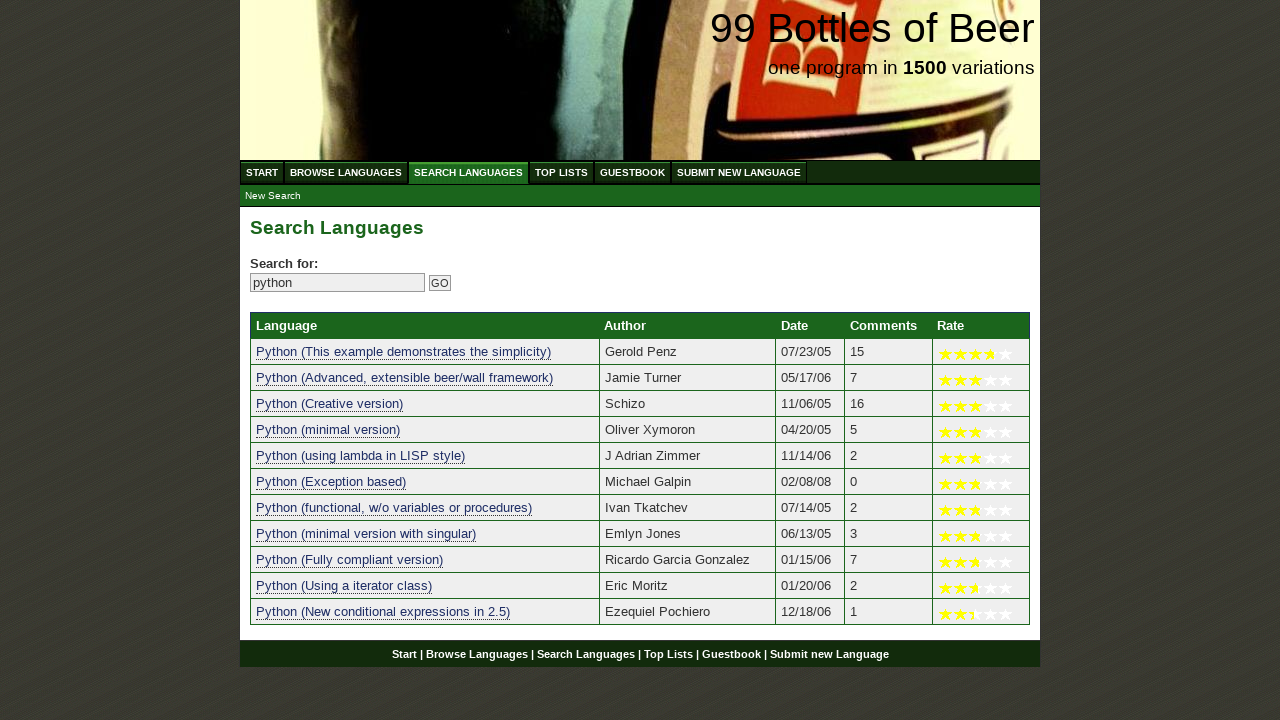